Tests sorting the Due column in descending order by clicking the column header twice and verifying the values are sorted correctly

Starting URL: http://the-internet.herokuapp.com/tables

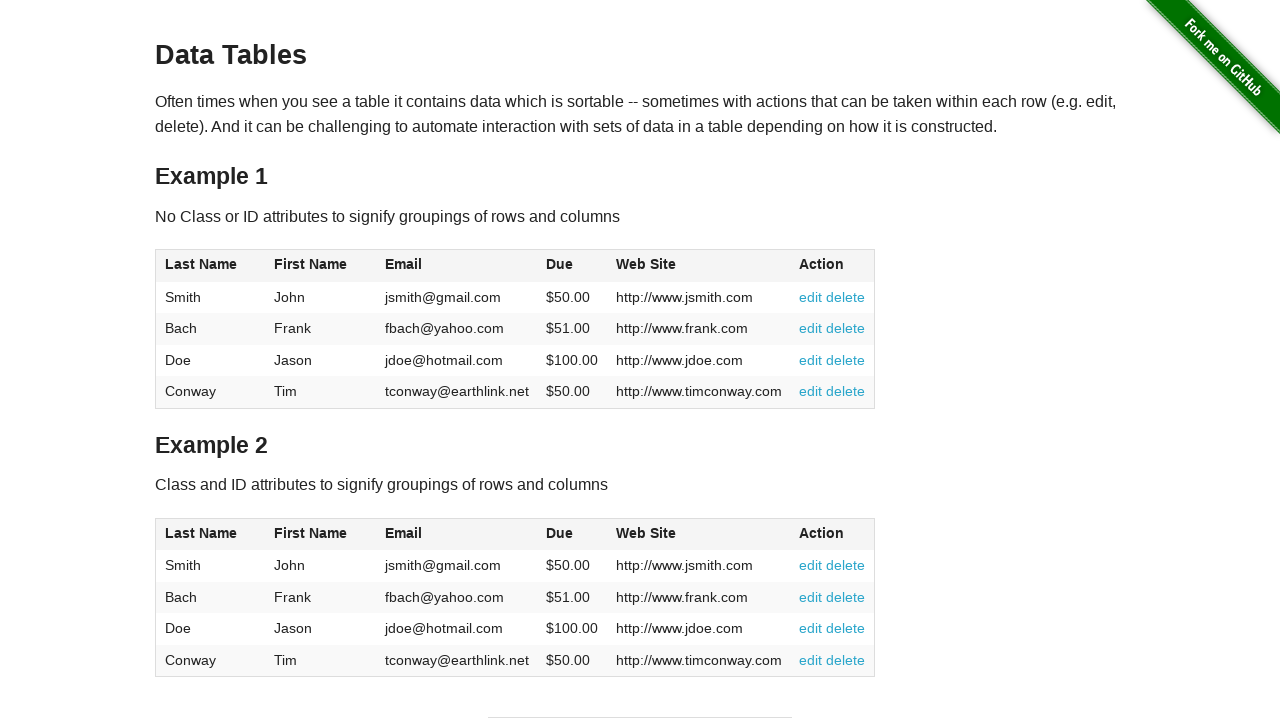

Clicked Due column header first time to sort in ascending order at (572, 266) on #table1 thead tr th:nth-of-type(4)
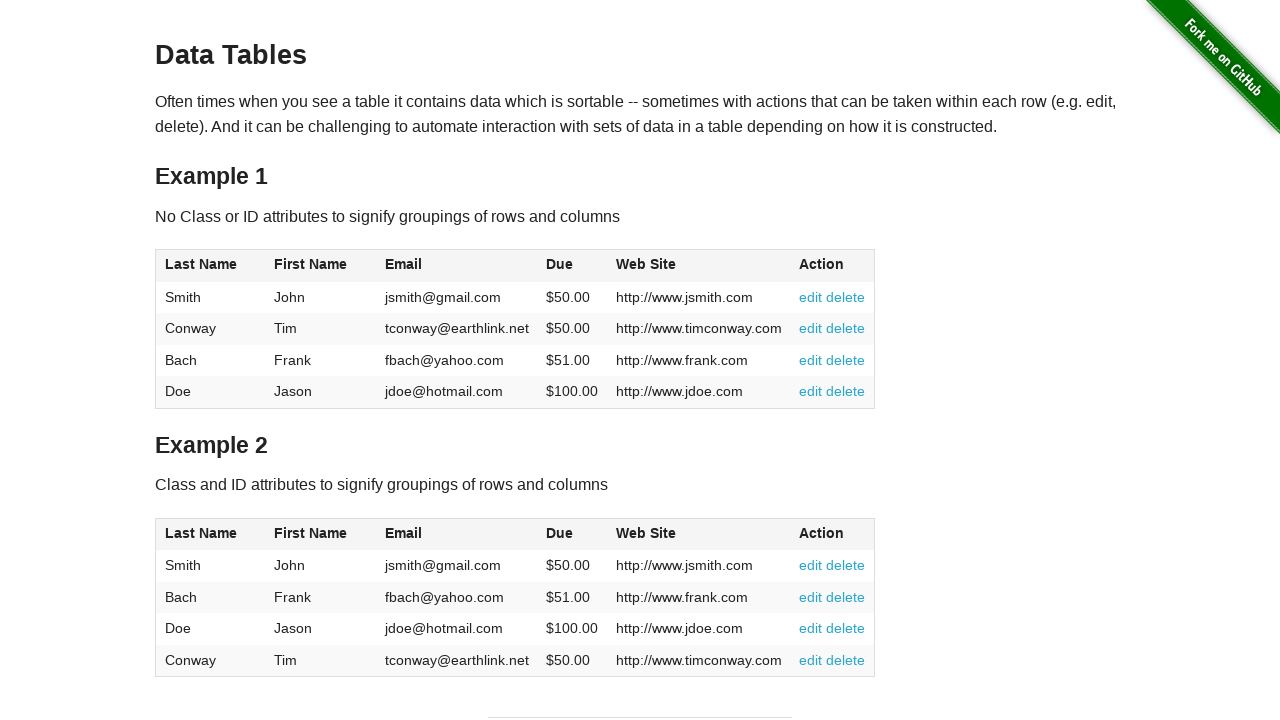

Clicked Due column header second time to sort in descending order at (572, 266) on #table1 thead tr th:nth-of-type(4)
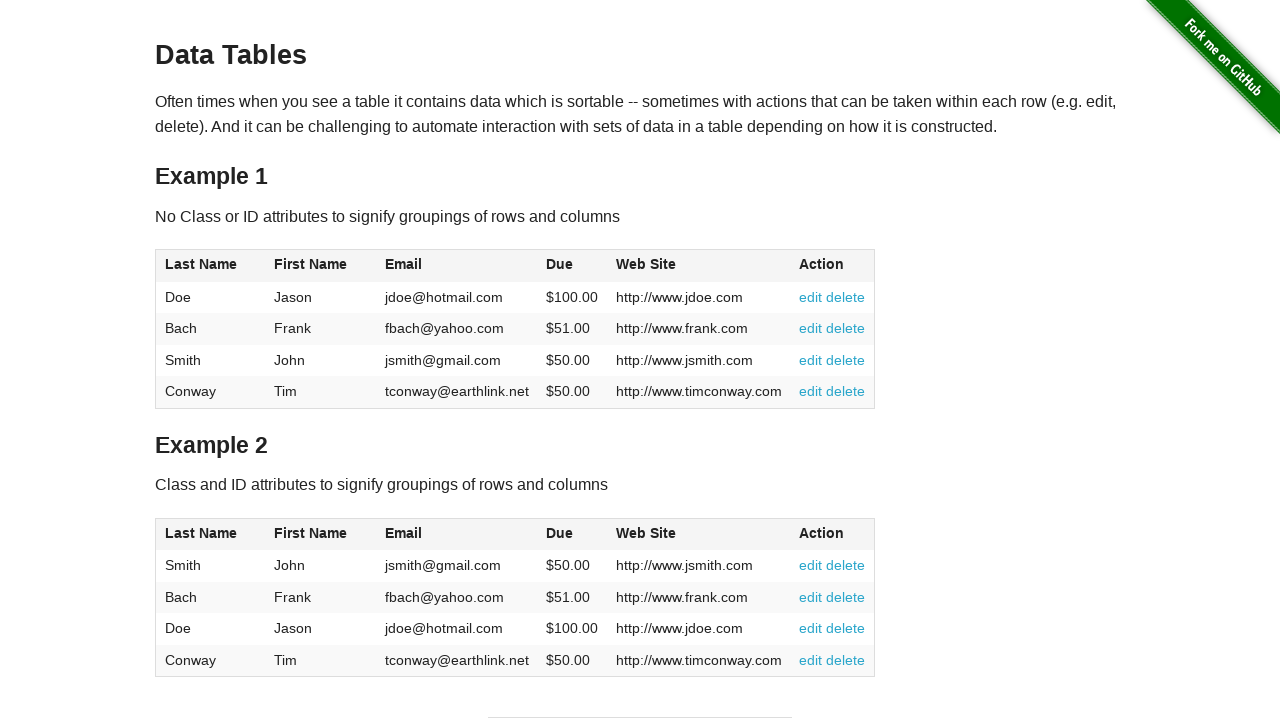

Due column cells loaded and are present in the table
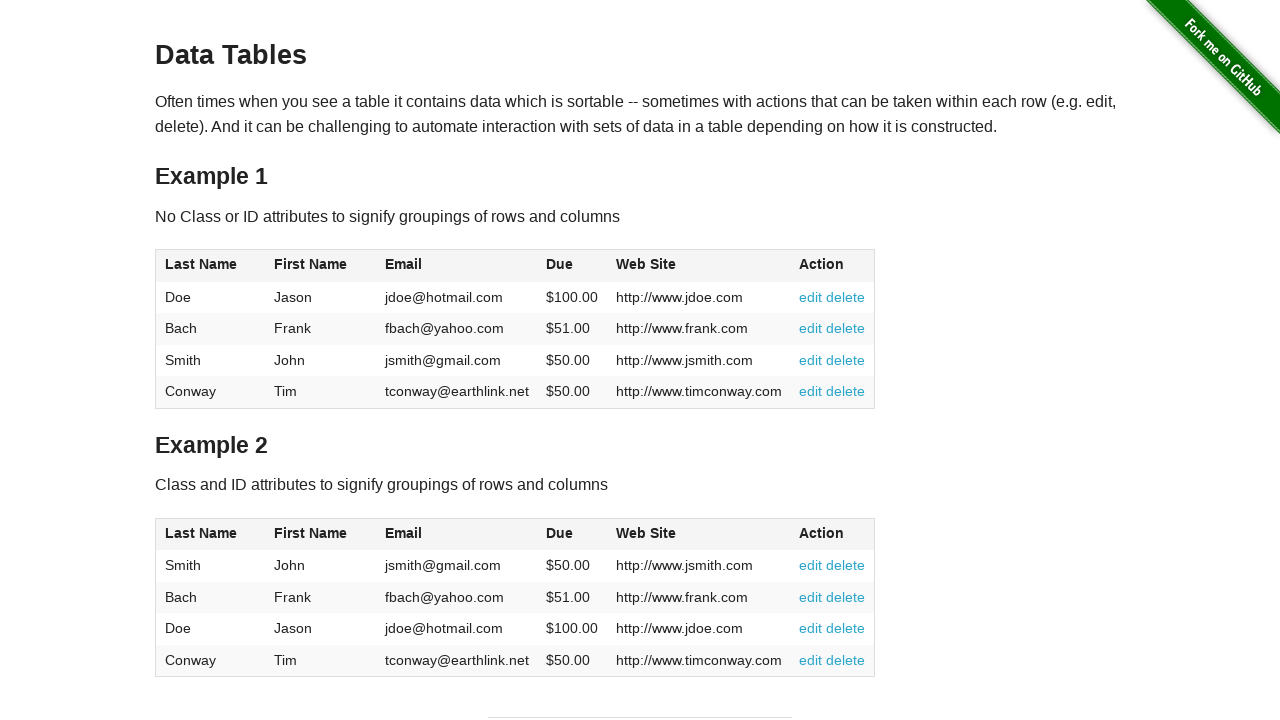

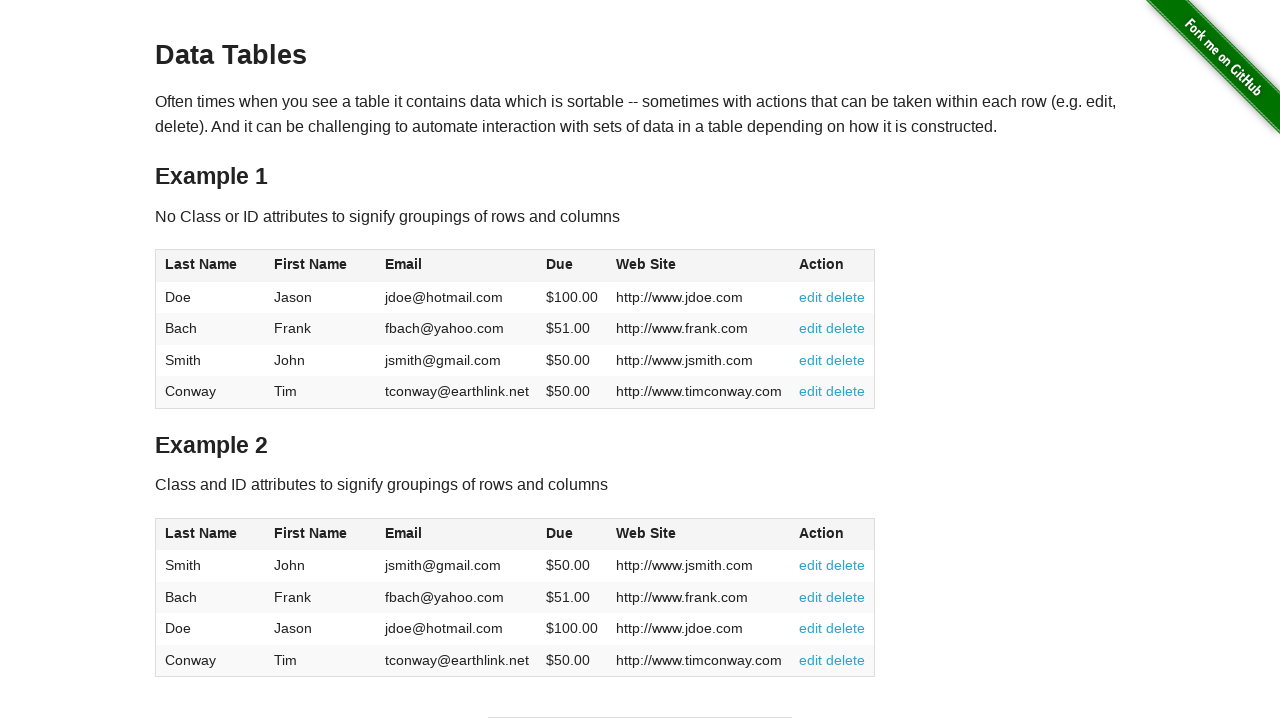